Navigates to Advantage Online Shopping website, then navigates to a W3Schools page about Python's map function, and then navigates back to the previous page using browser back functionality.

Starting URL: https://www.advantageonlineshopping.com/#/

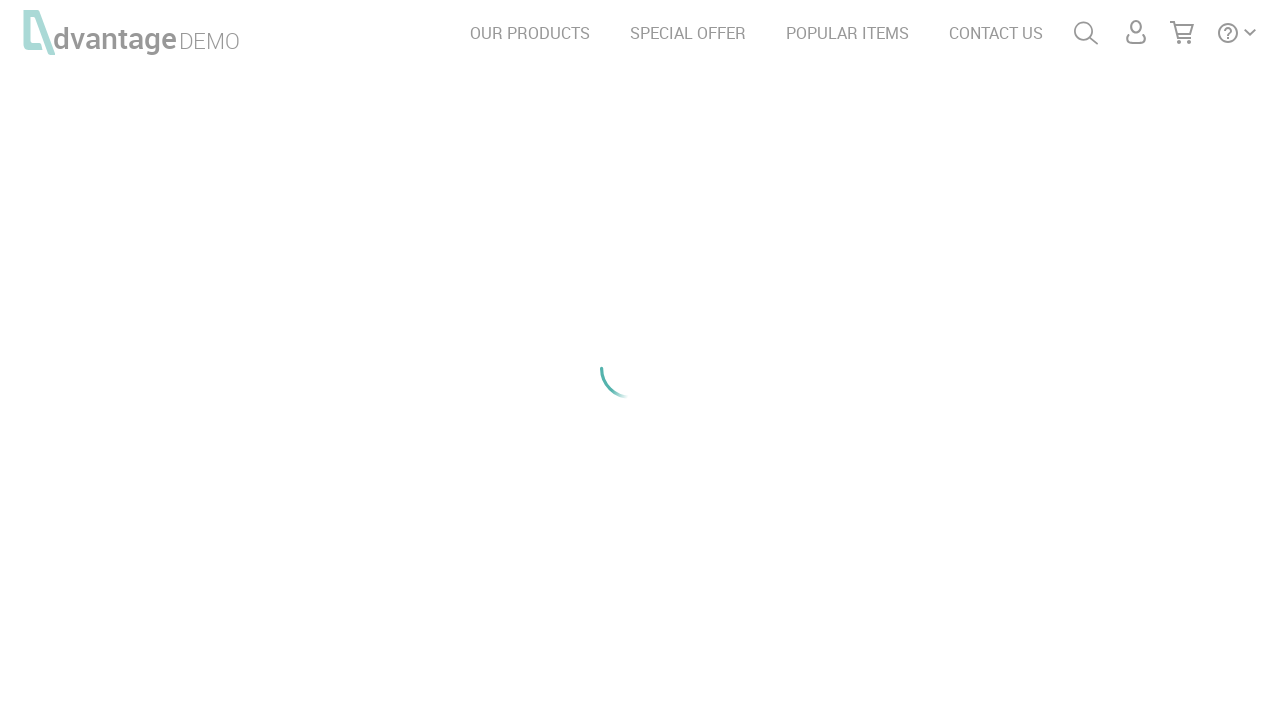

Waited for Advantage Online Shopping homepage to load
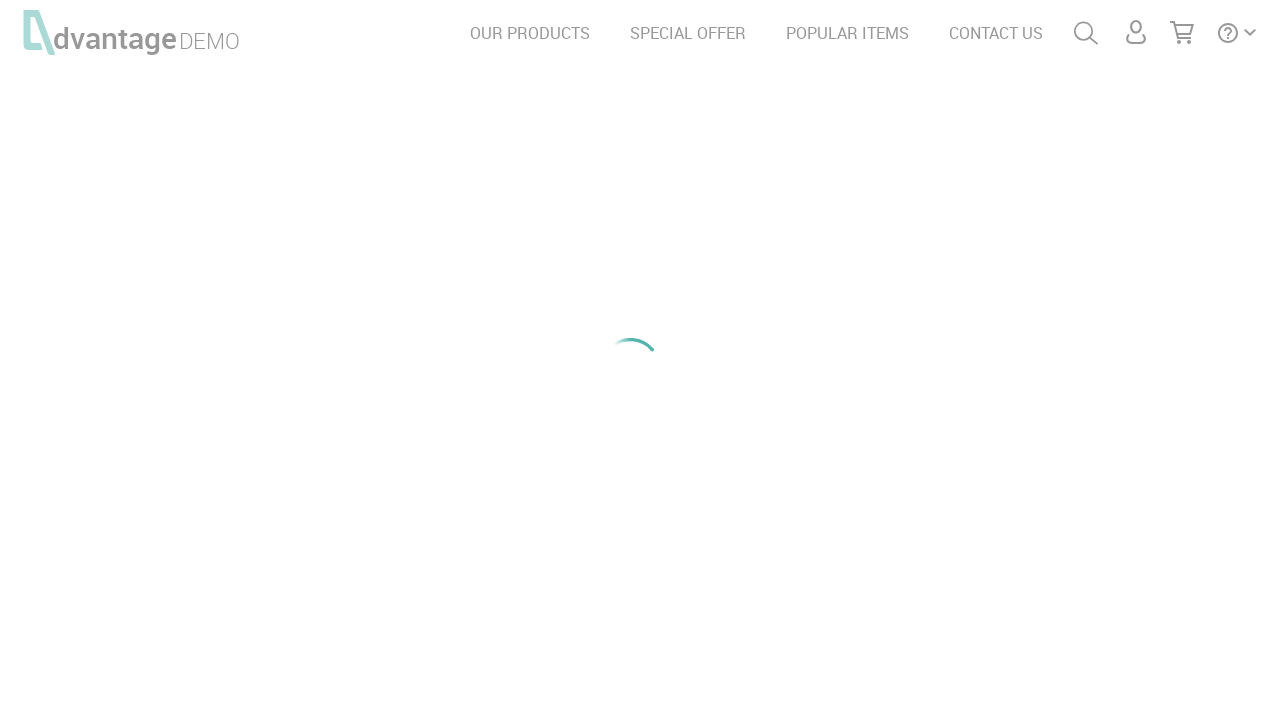

Navigated to W3Schools Python map function reference page
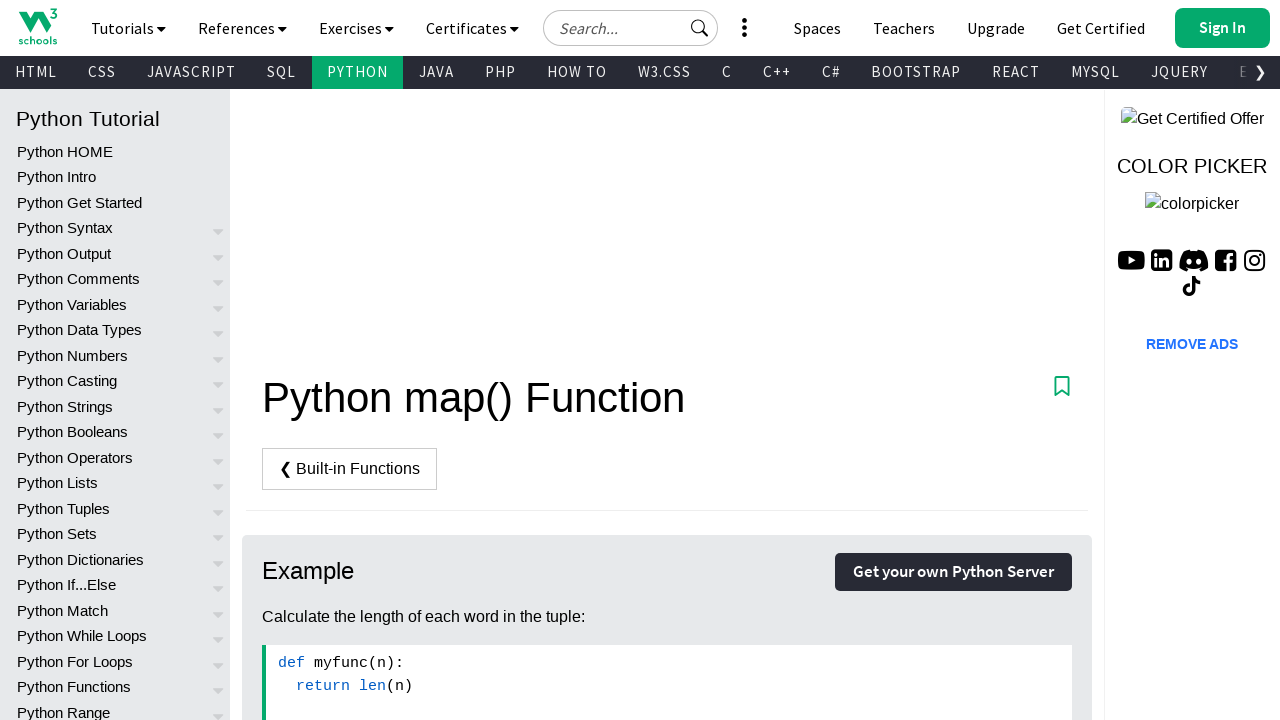

W3Schools page fully loaded
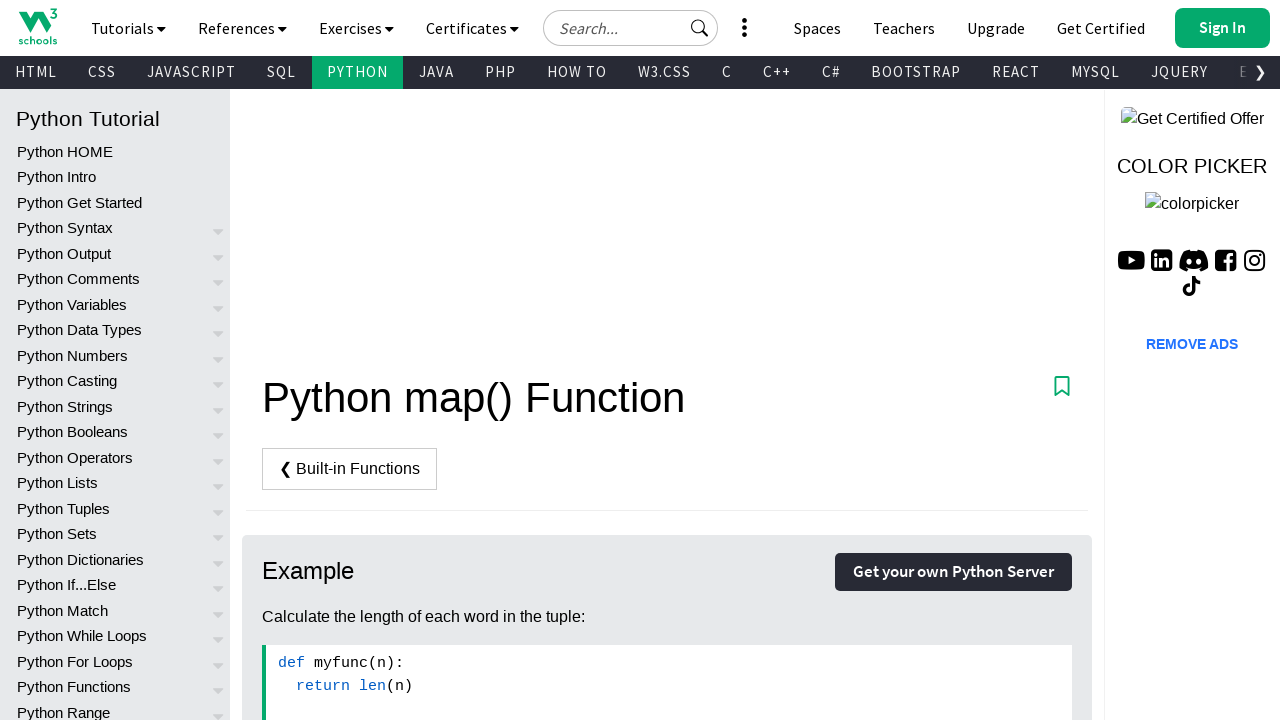

Navigated back to previous page using browser back button
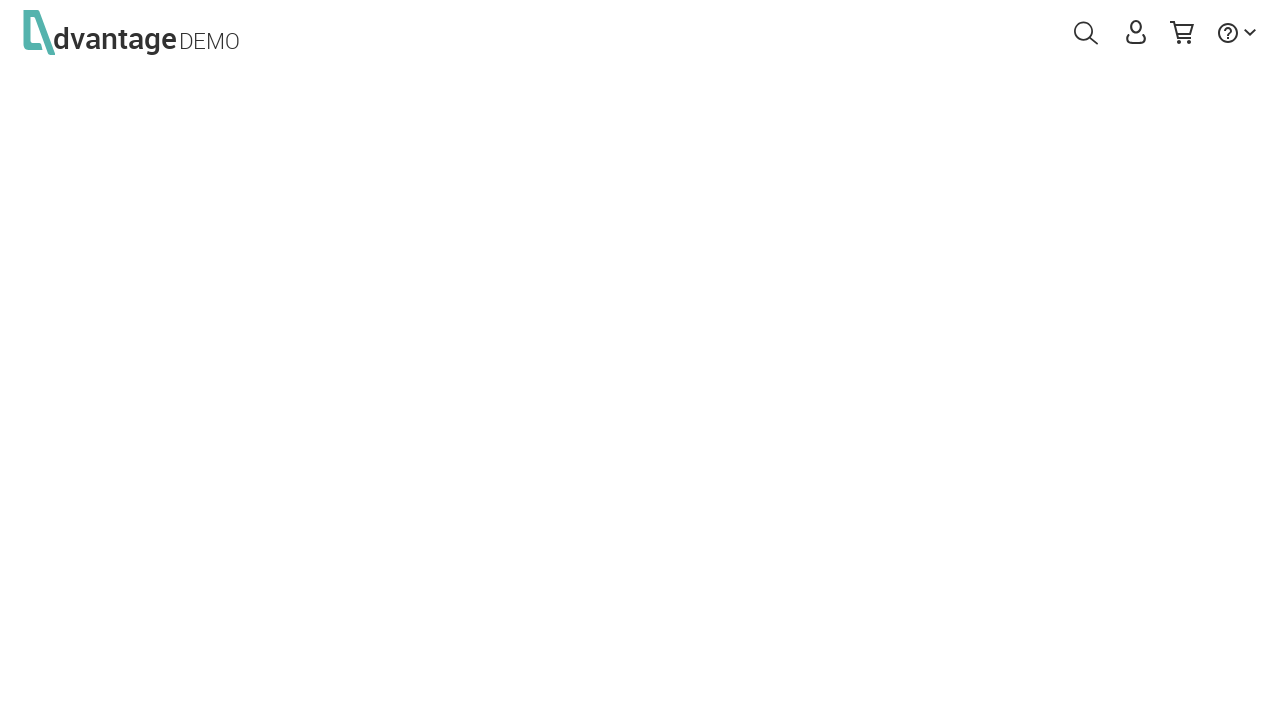

Advantage Online Shopping homepage reloaded after navigation back
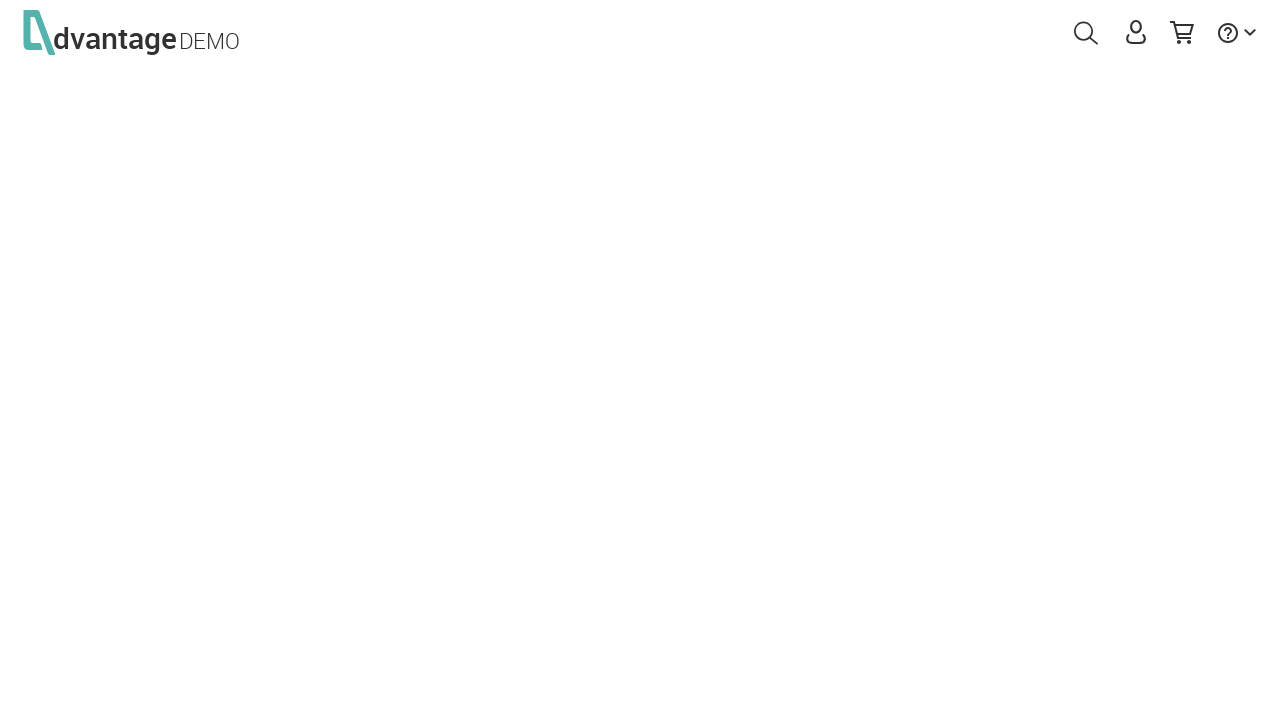

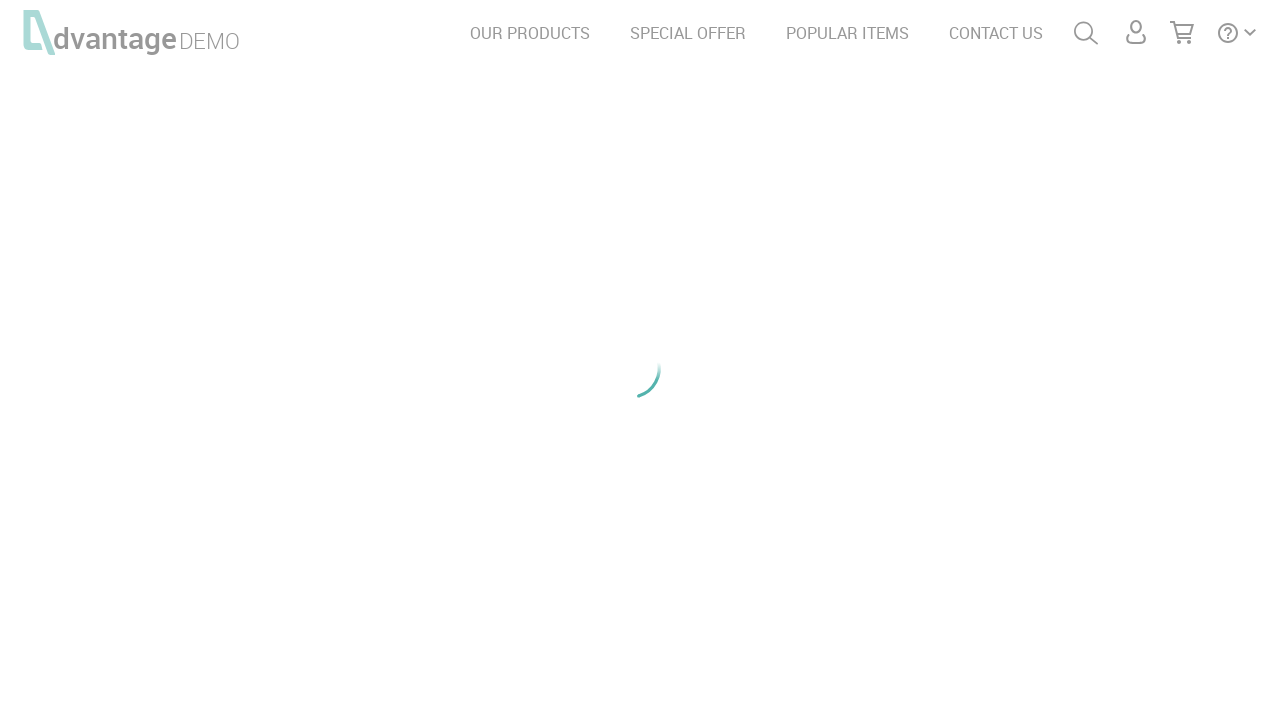